Tests file download functionality by clicking the download button on the demo page

Starting URL: https://demoqa.com/upload-download

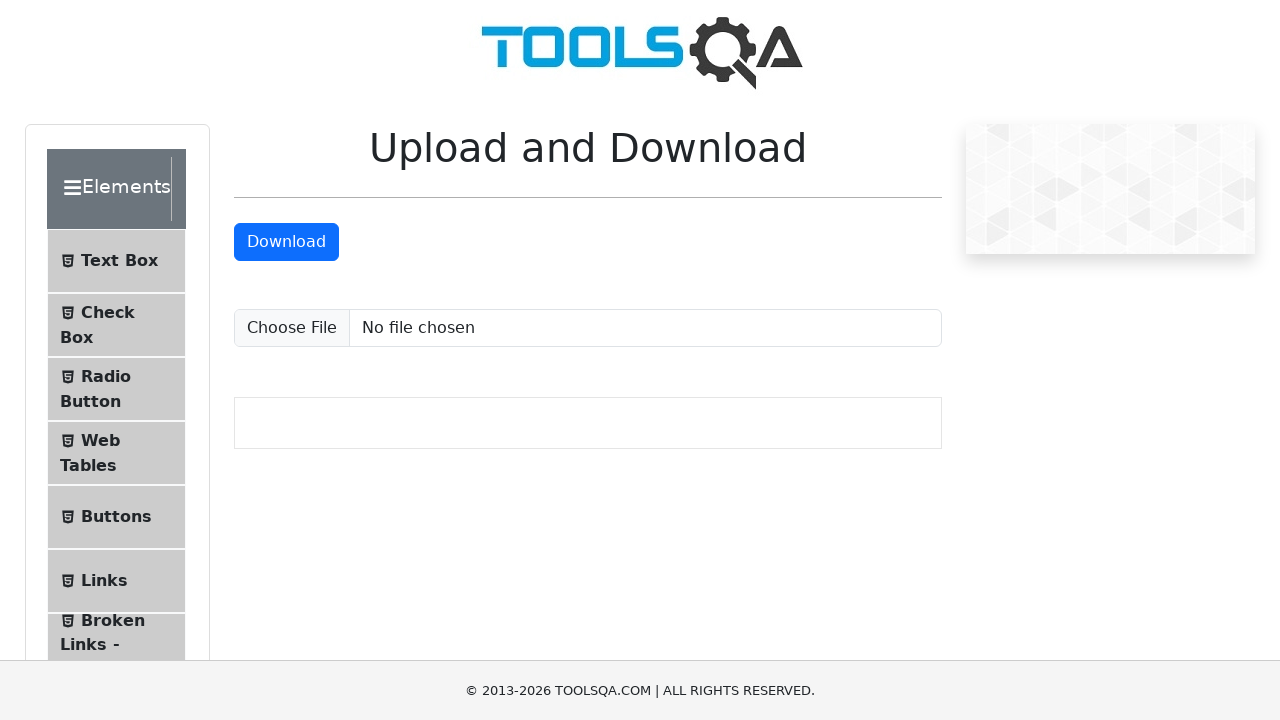

Clicked the download button to initiate file download at (286, 242) on a#downloadButton
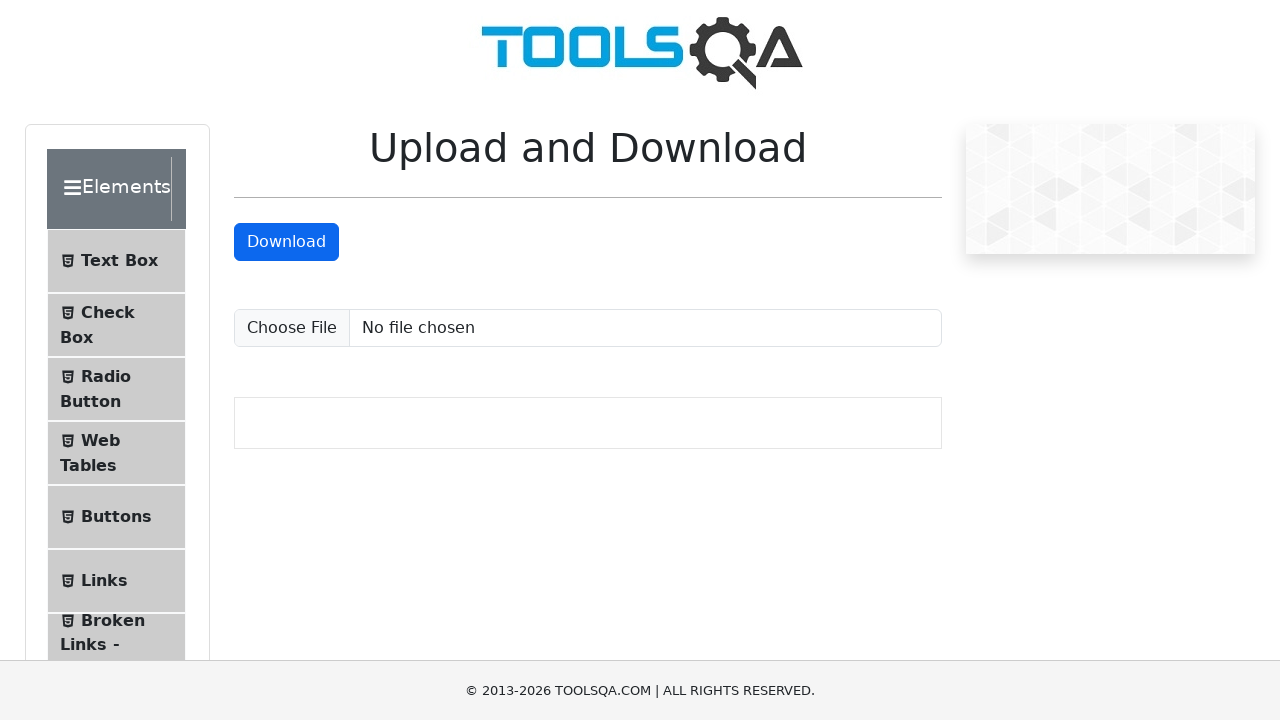

Waited 2 seconds to allow download to start
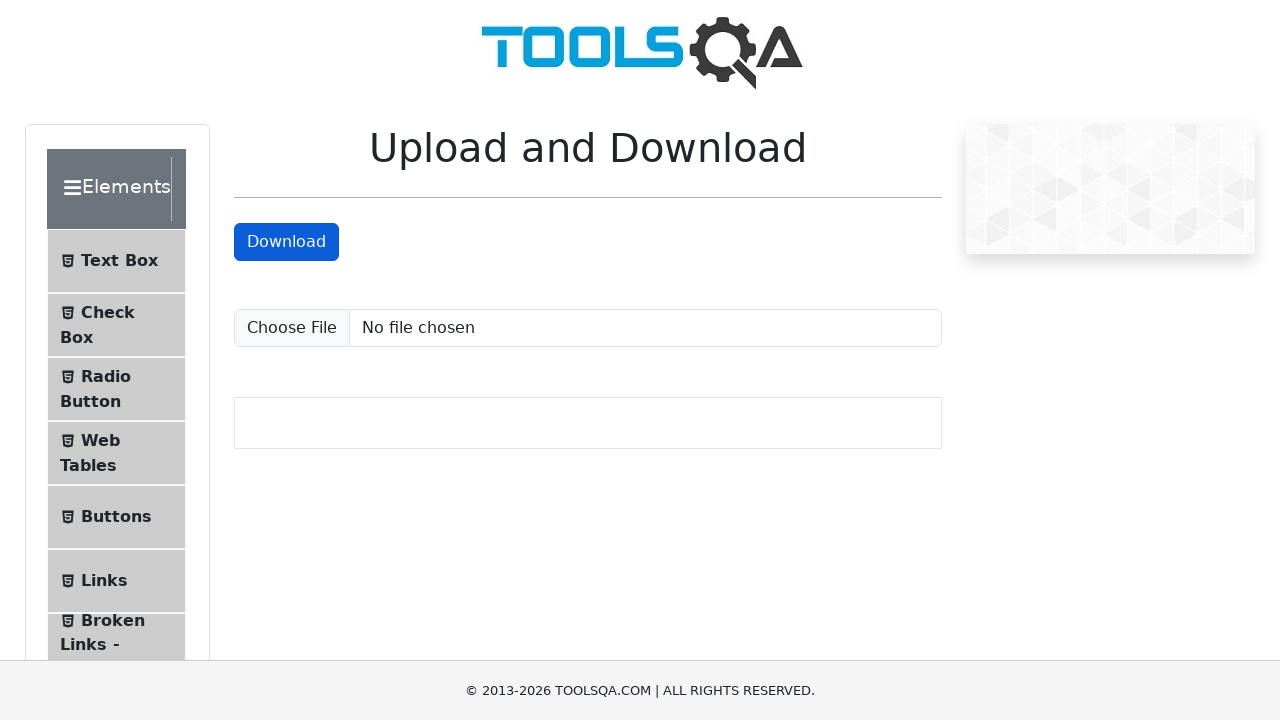

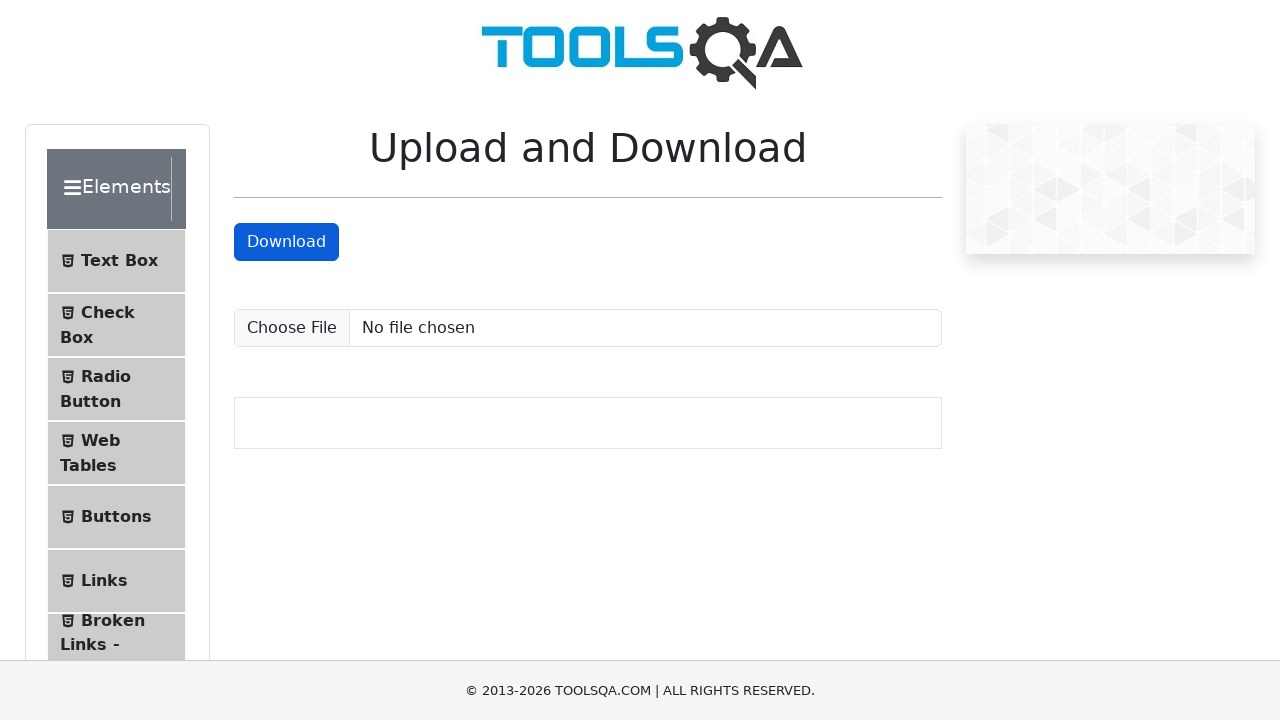